Clicks on the external link to IR Tax Policy

Starting URL: https://www.taxtechnical.ird.govt.nz/

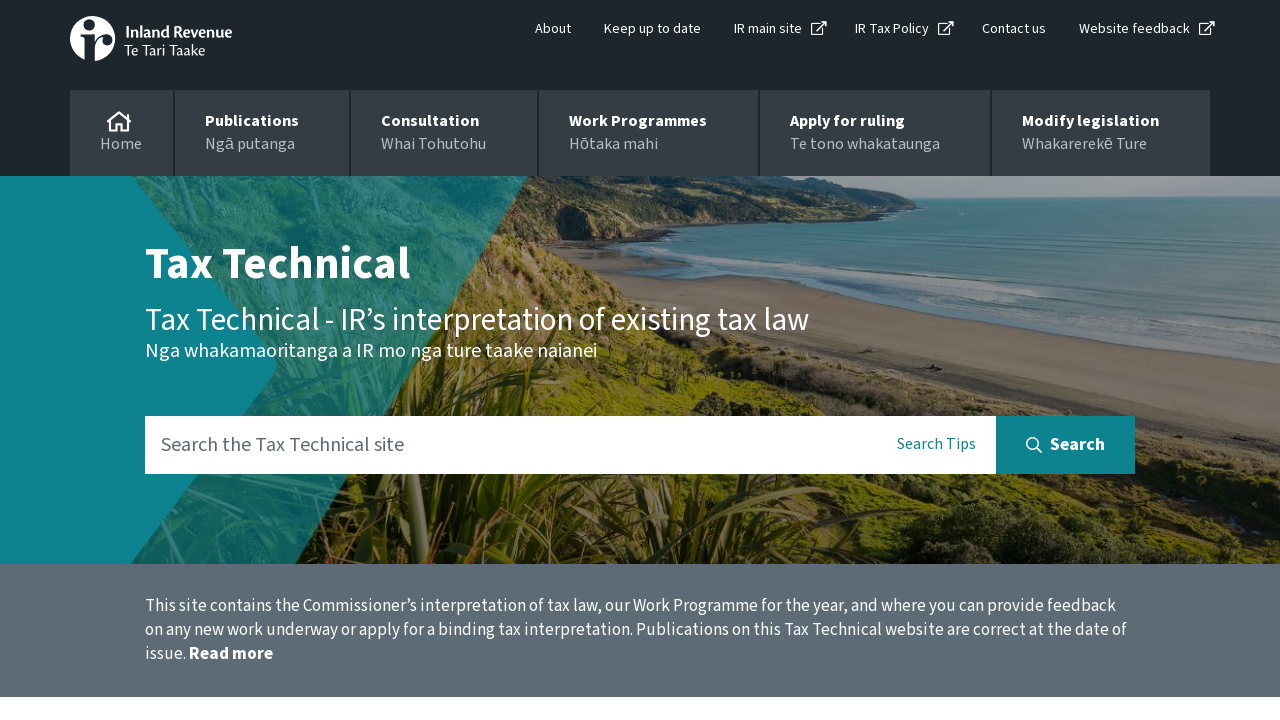

Navigated to https://www.taxtechnical.ird.govt.nz/
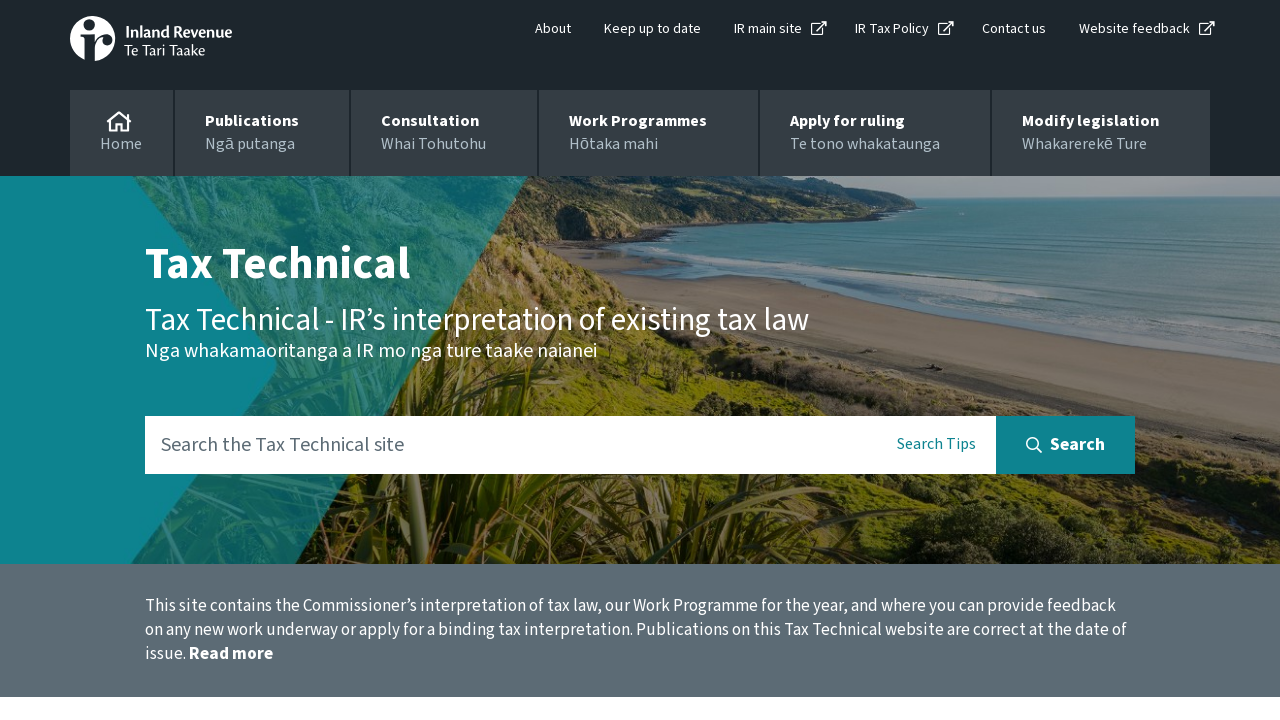

Clicked on the external link to IR Tax Policy at (892, 29) on xpath=//a[@title='IR Tax Policy']
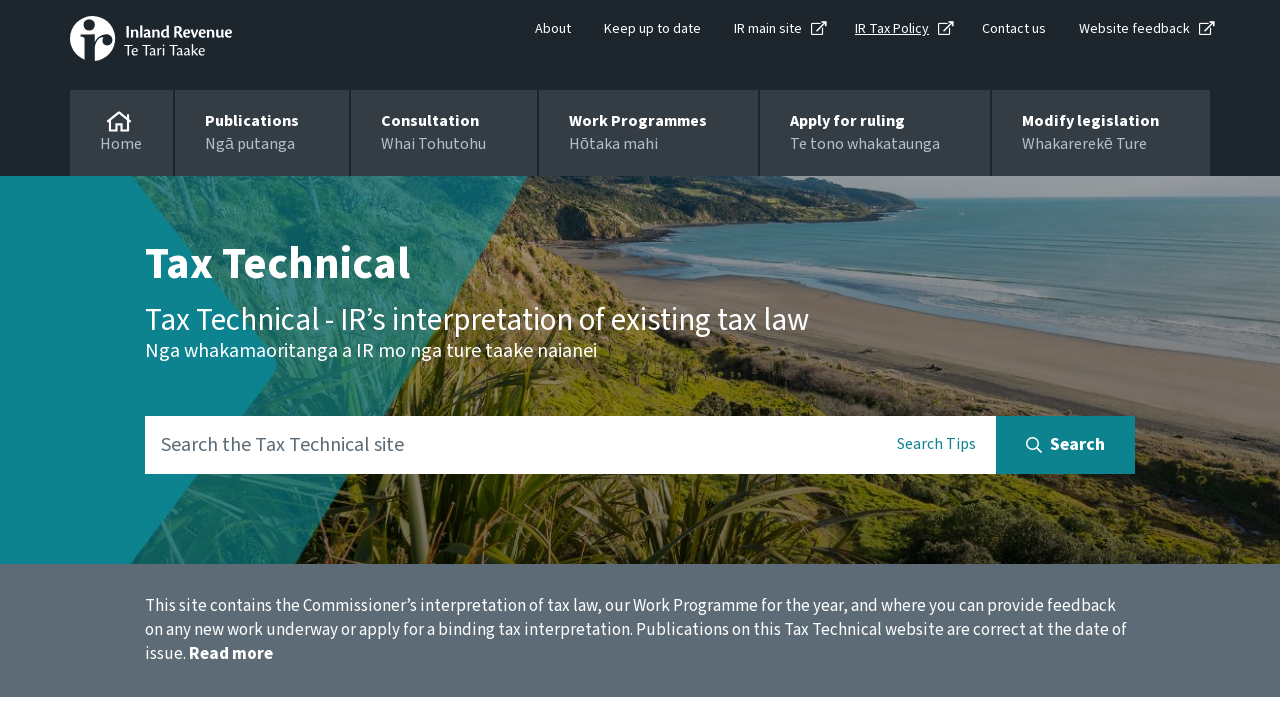

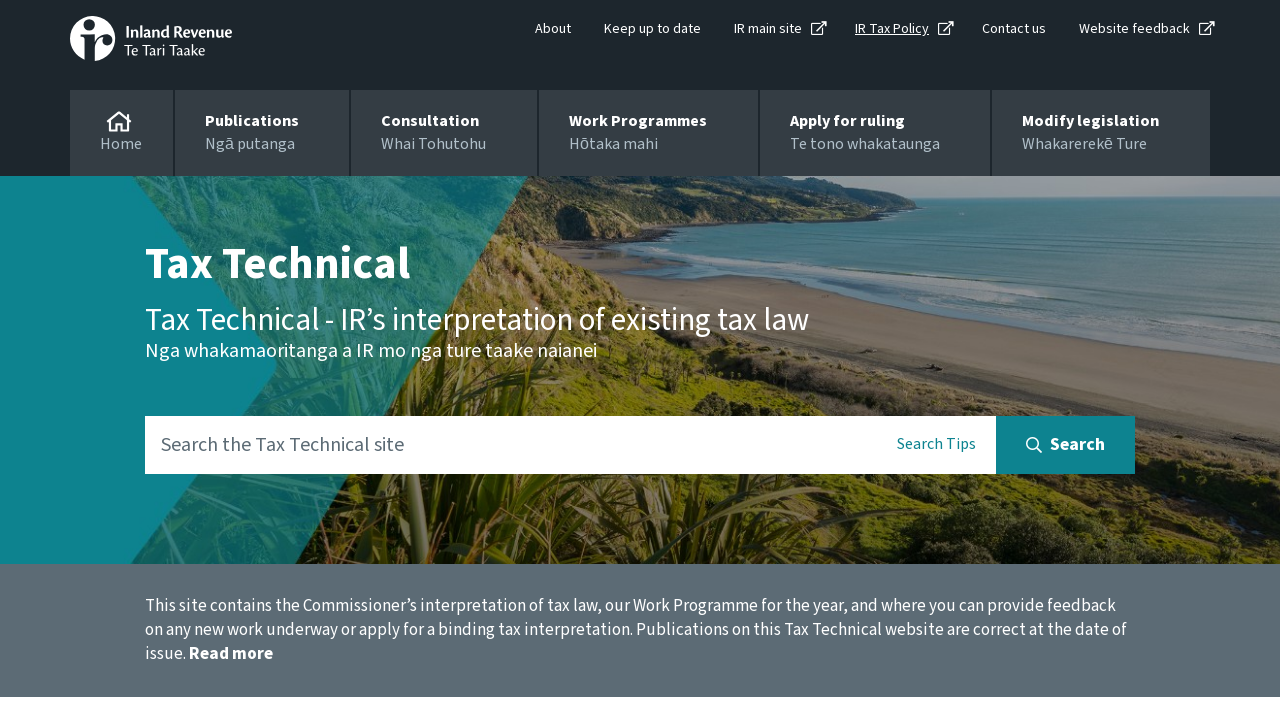